Tests editing a todo item by double-clicking and changing the text

Starting URL: https://demo.playwright.dev/todomvc

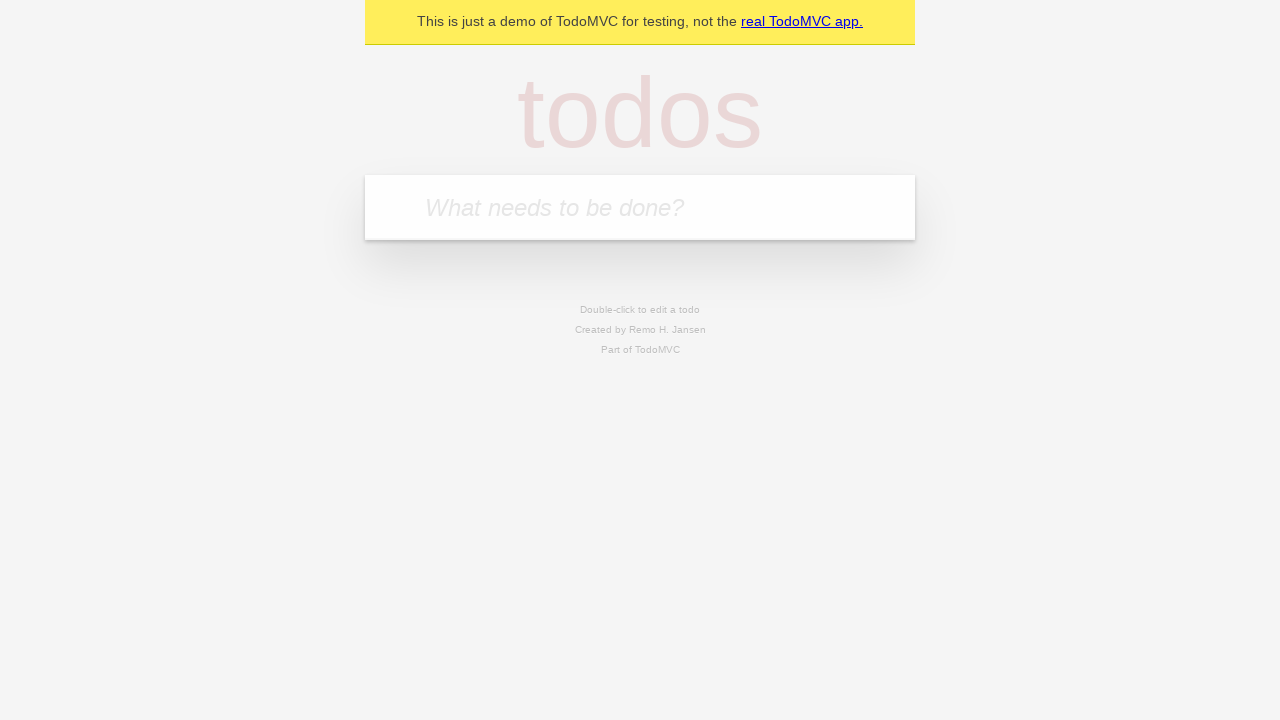

Filled todo input with 'buy some cheese' on internal:attr=[placeholder="What needs to be done?"i]
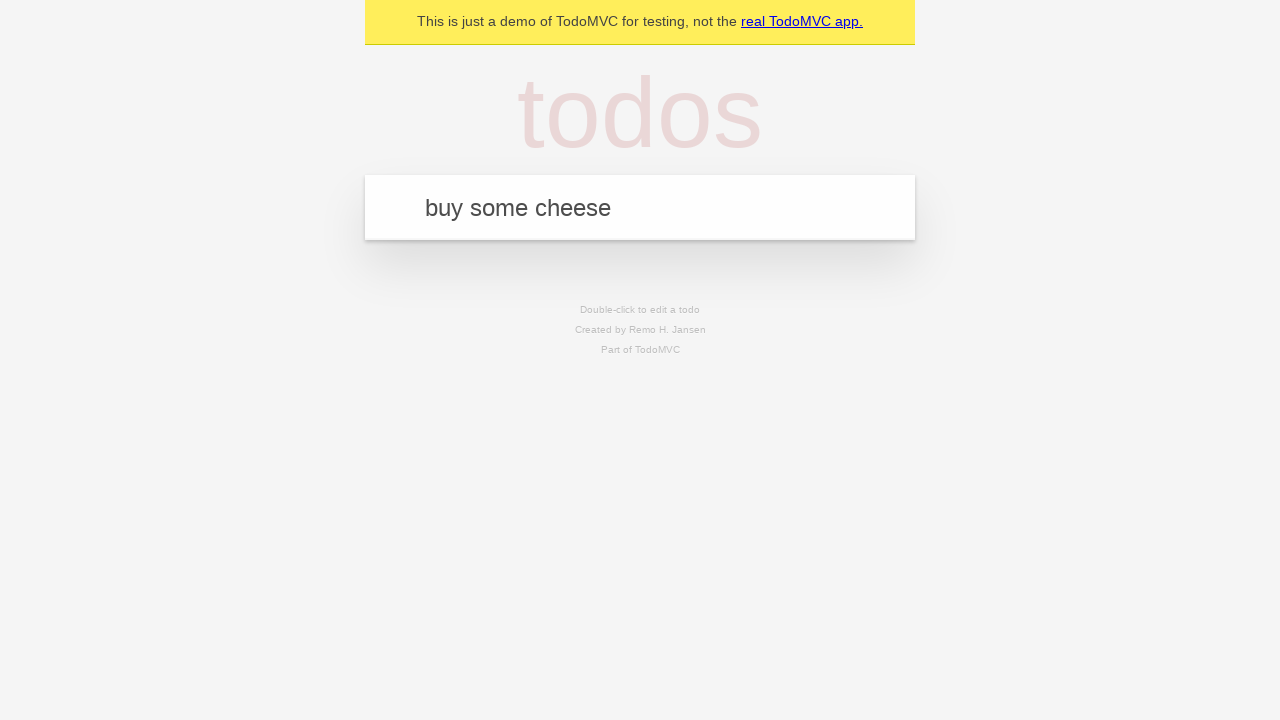

Pressed Enter to create first todo on internal:attr=[placeholder="What needs to be done?"i]
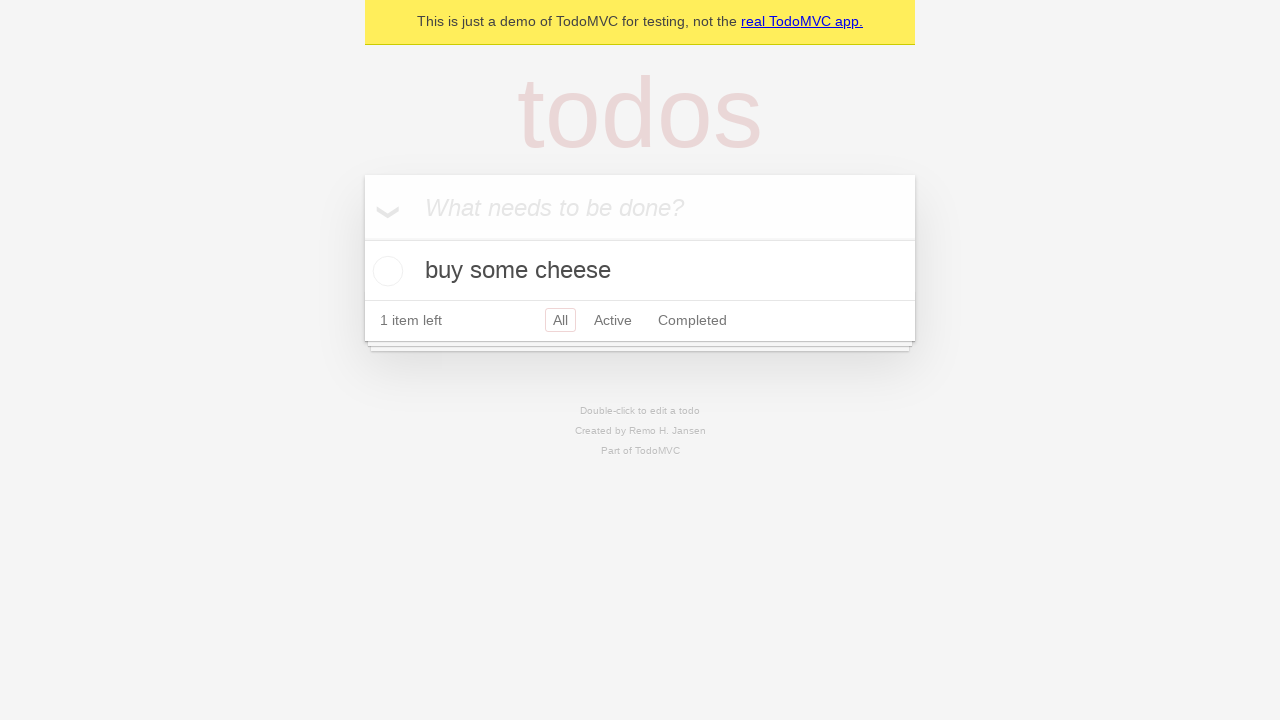

Filled todo input with 'feed the cat' on internal:attr=[placeholder="What needs to be done?"i]
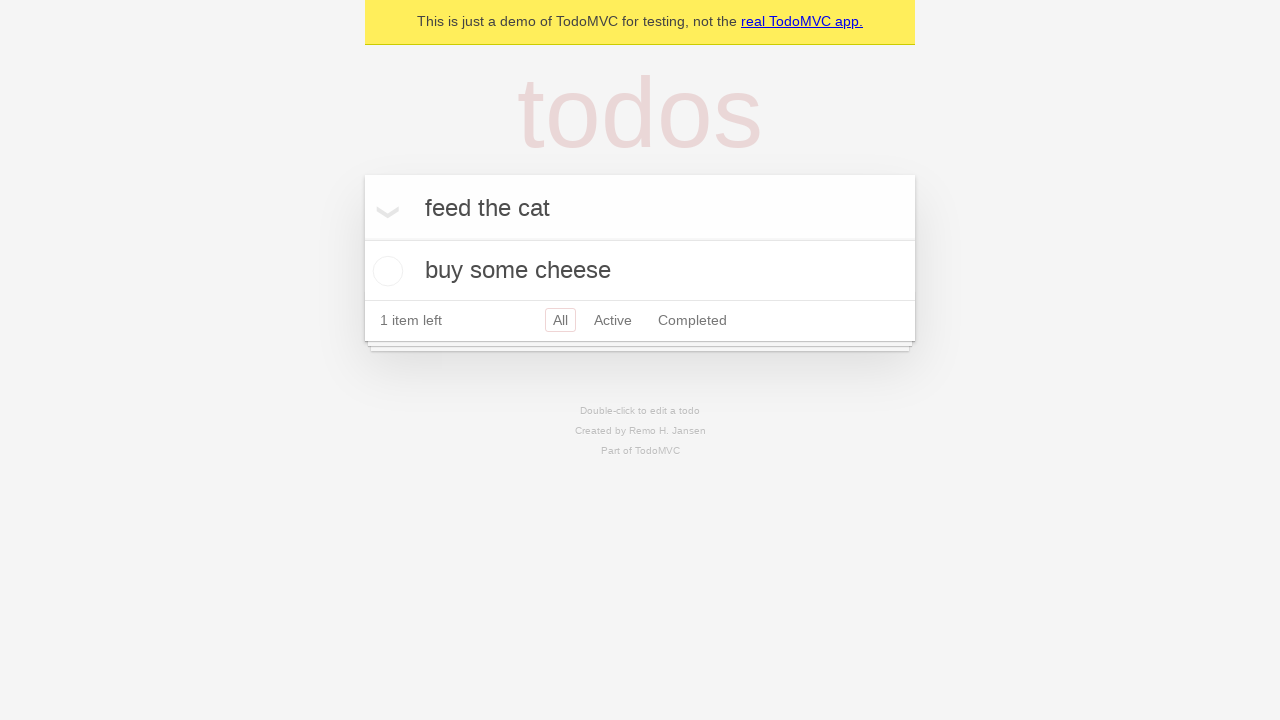

Pressed Enter to create second todo on internal:attr=[placeholder="What needs to be done?"i]
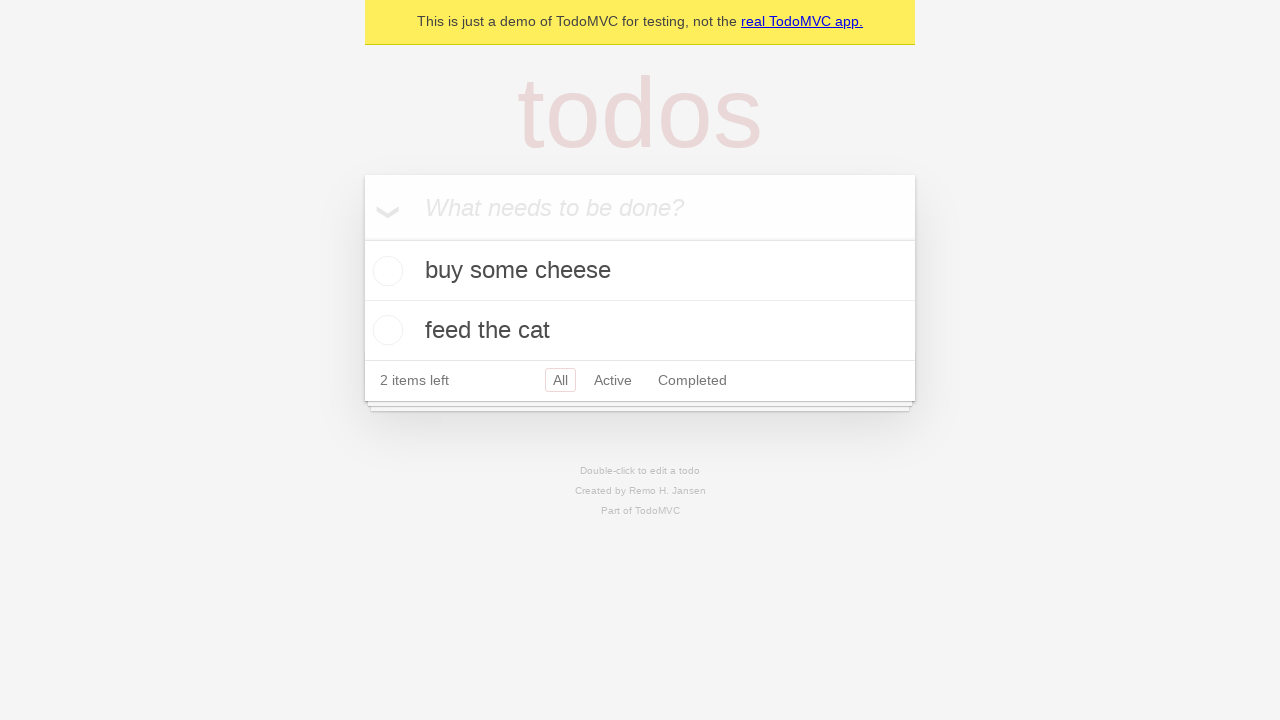

Filled todo input with 'book a doctors appointment' on internal:attr=[placeholder="What needs to be done?"i]
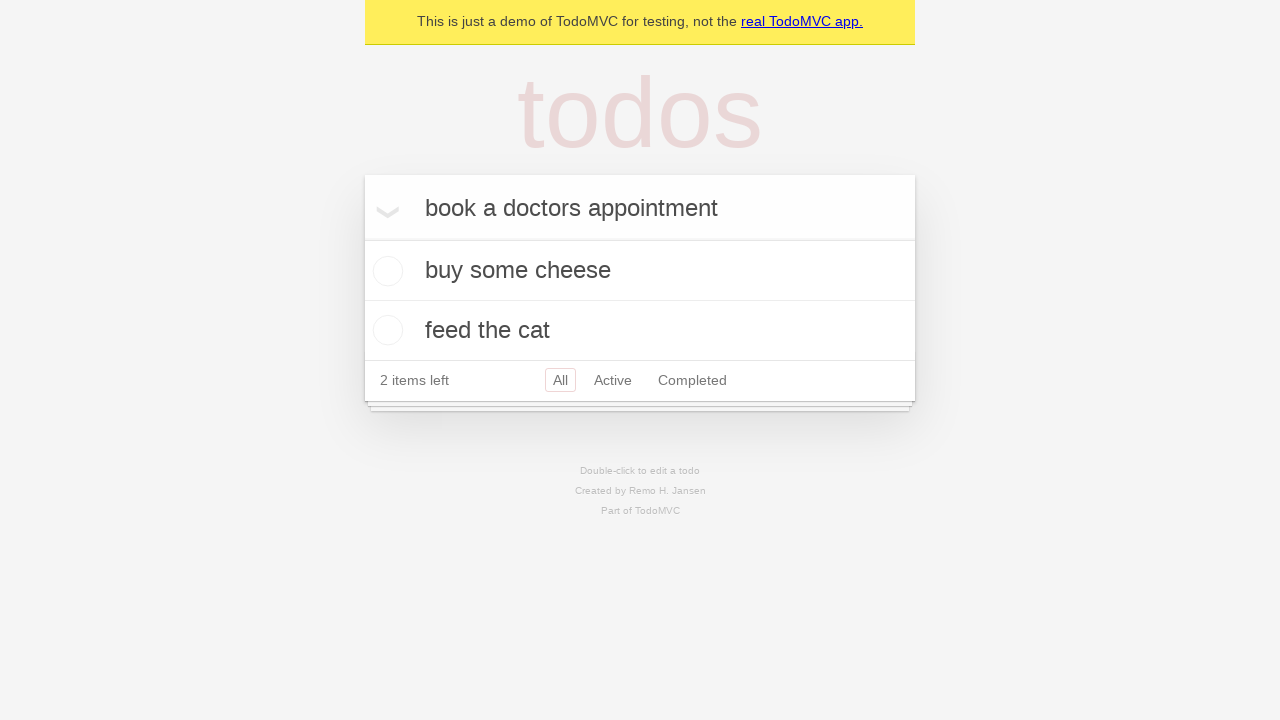

Pressed Enter to create third todo on internal:attr=[placeholder="What needs to be done?"i]
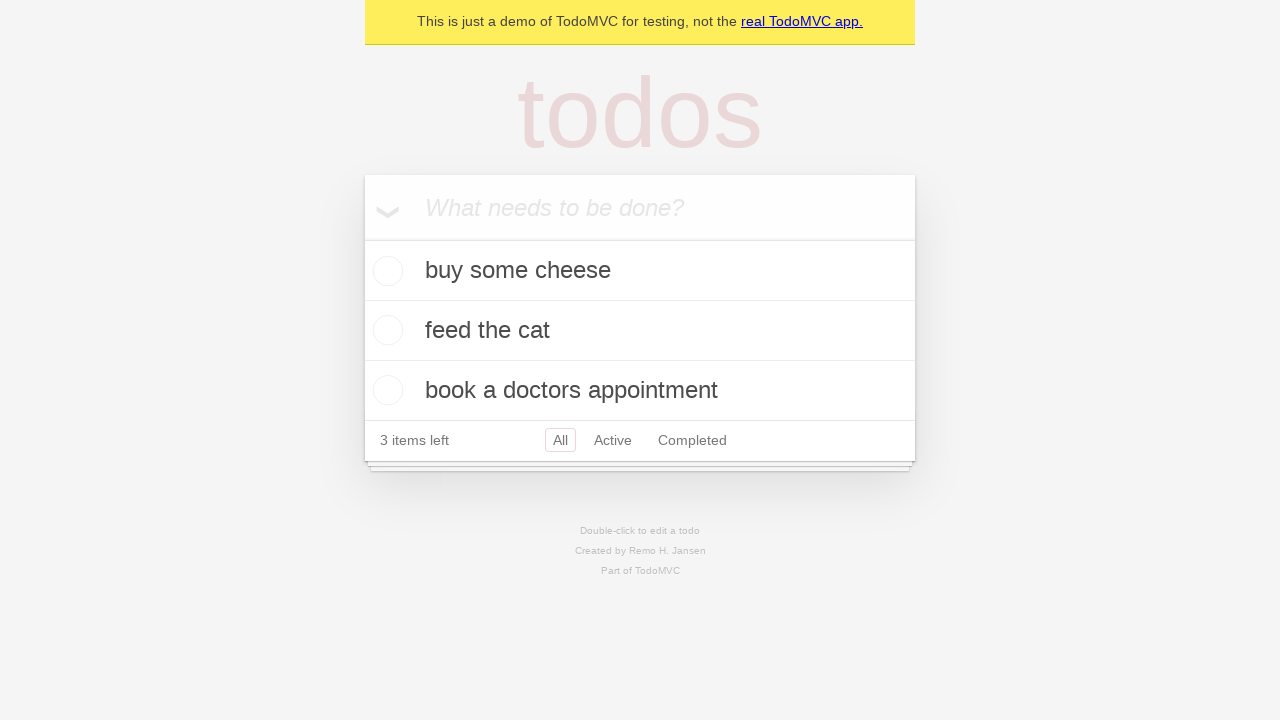

Waited for all three todos to be created
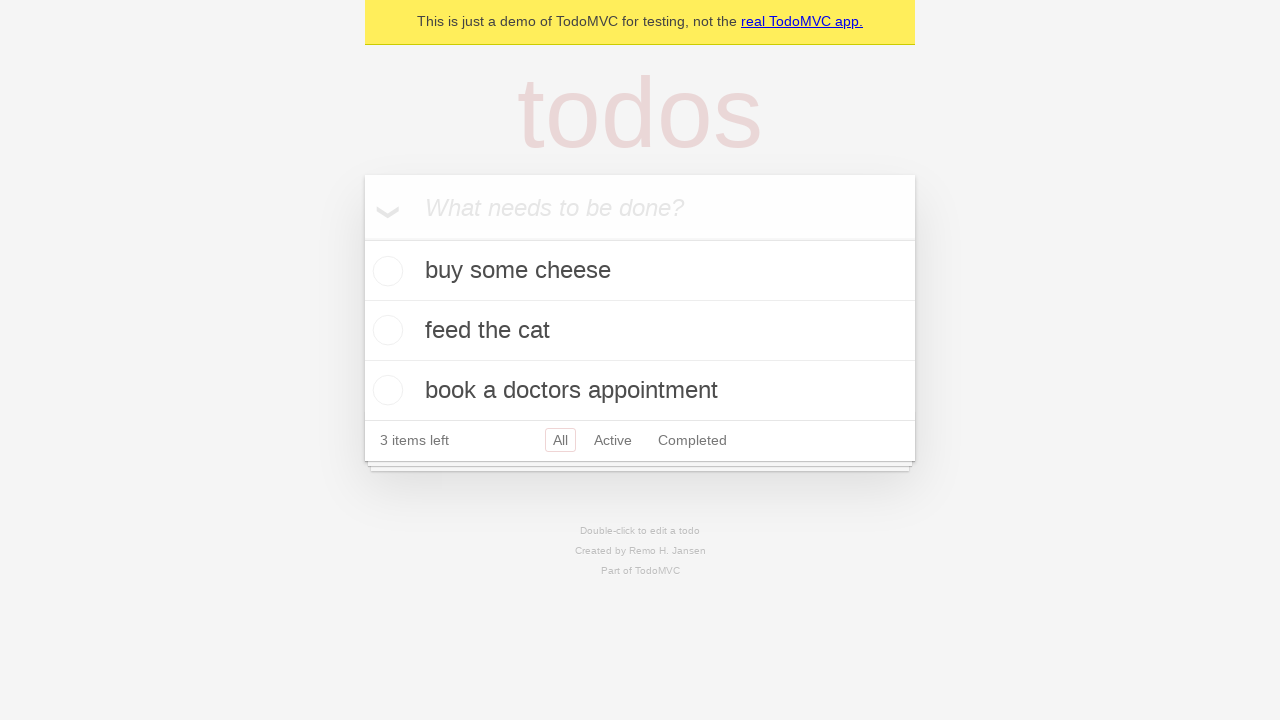

Double-clicked second todo item to enter edit mode at (640, 331) on internal:testid=[data-testid="todo-item"s] >> nth=1
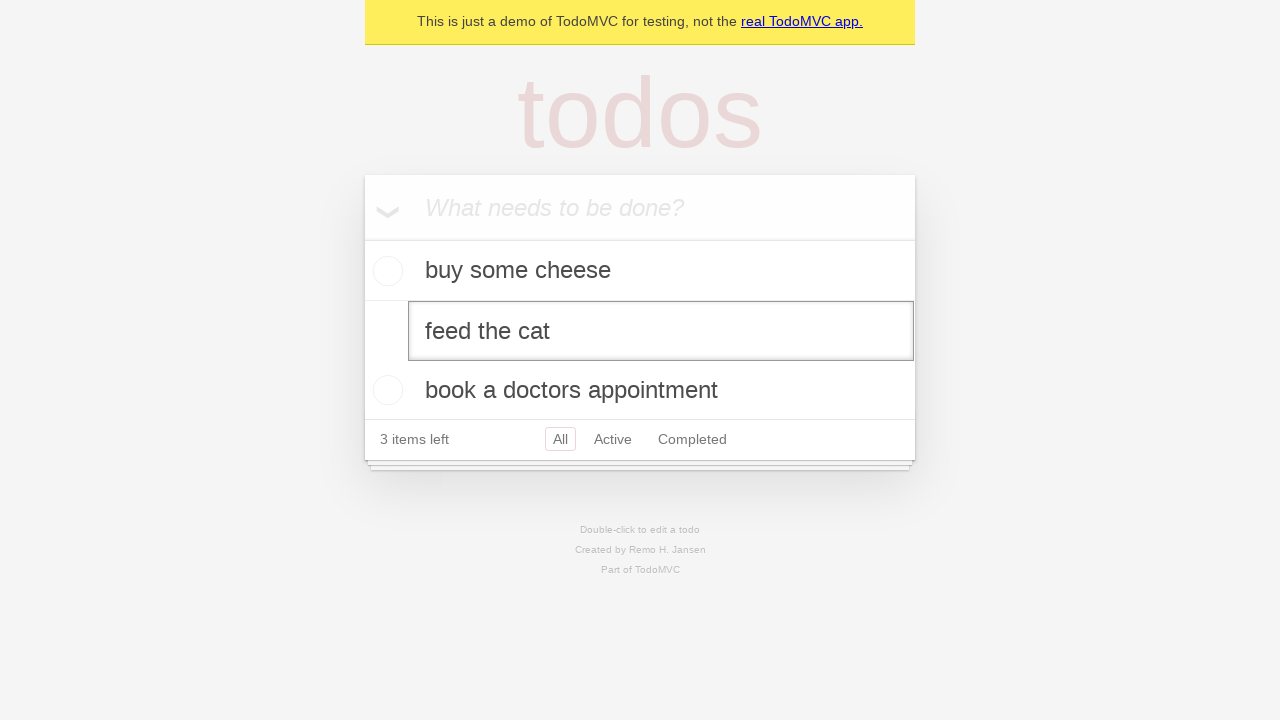

Filled edit input with 'buy some sausages' on internal:testid=[data-testid="todo-item"s] >> nth=1 >> internal:role=textbox[nam
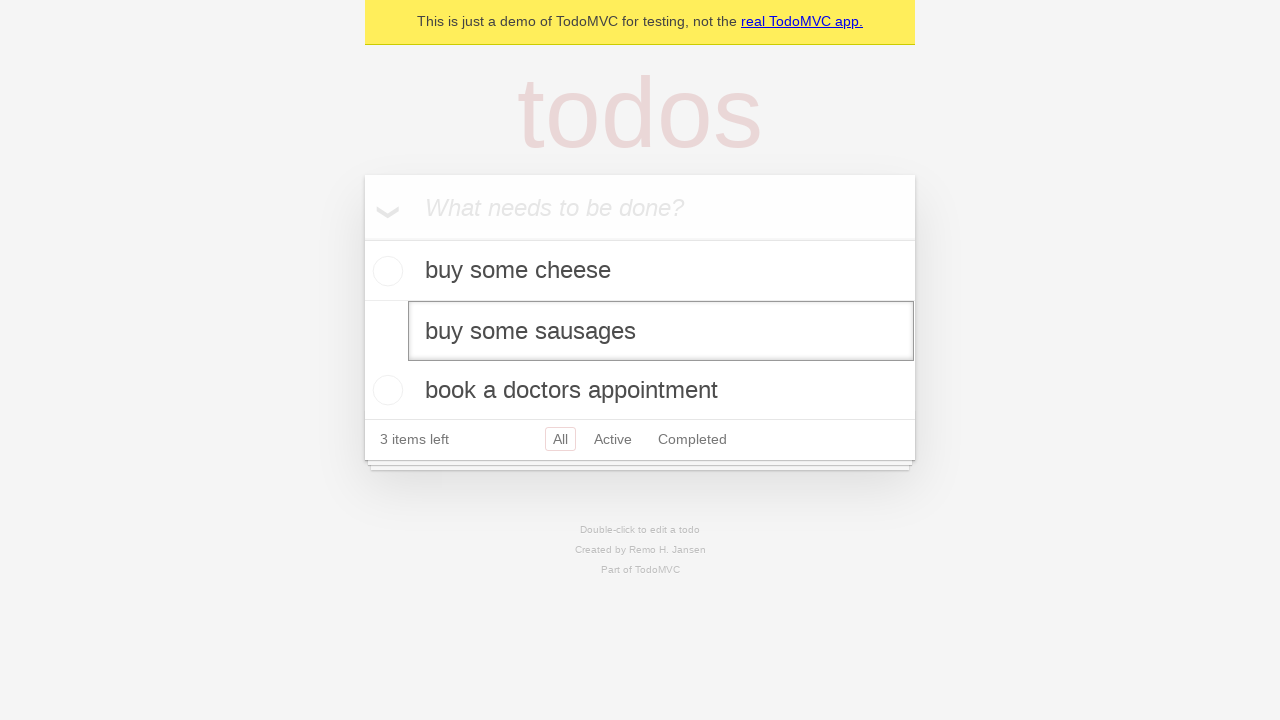

Pressed Enter to save edited todo text on internal:testid=[data-testid="todo-item"s] >> nth=1 >> internal:role=textbox[nam
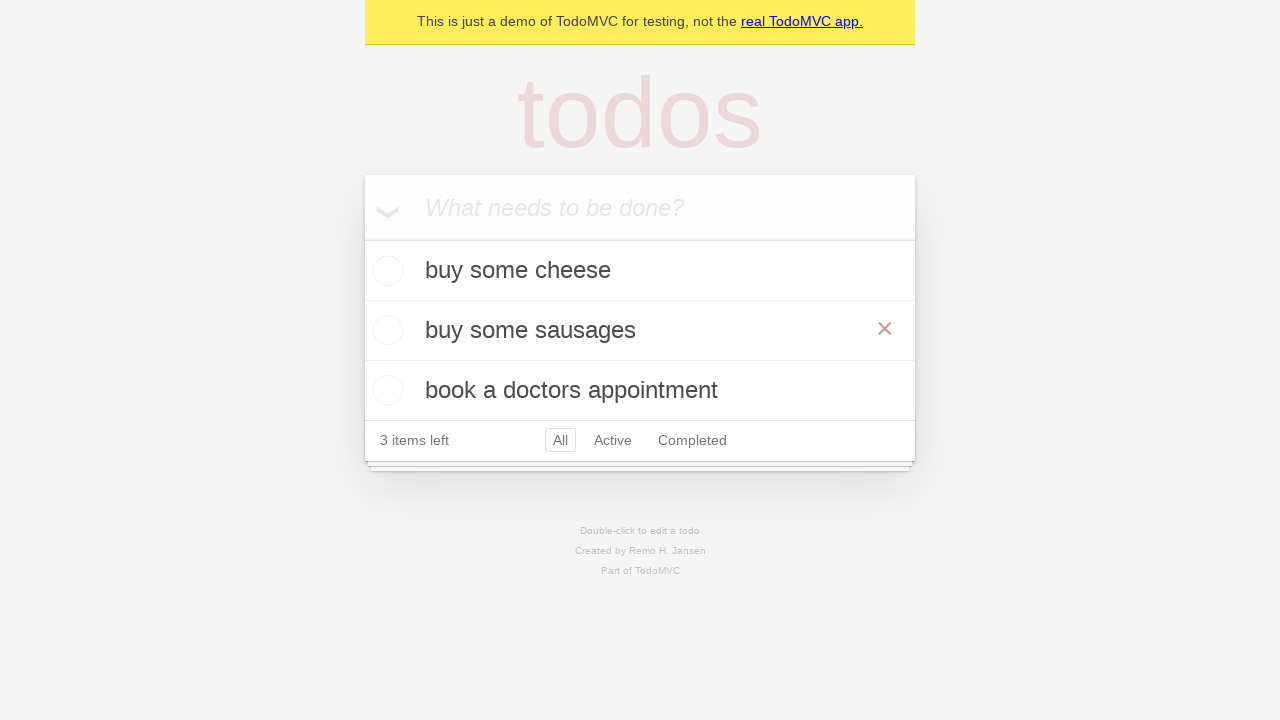

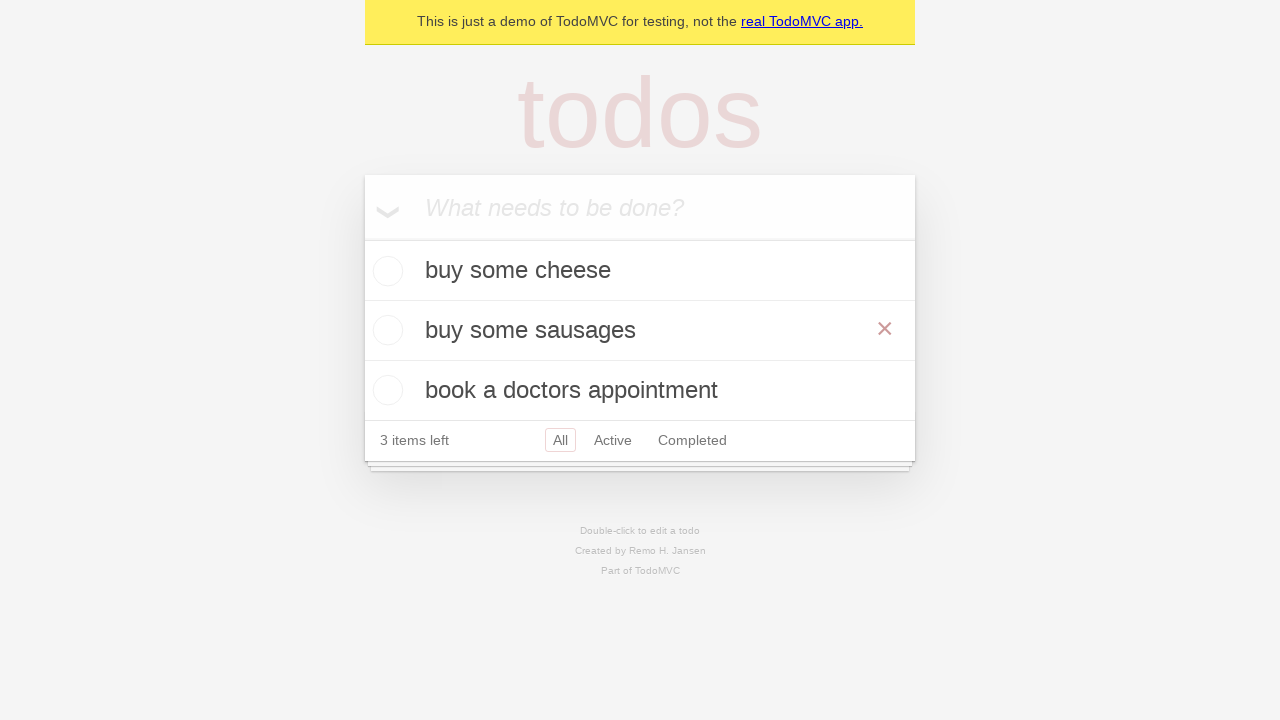